Tests dynamic content generation by clicking a button and waiting for a specific word ("release") to appear in the content area.

Starting URL: https://training-support.net/webelements/dynamic-content

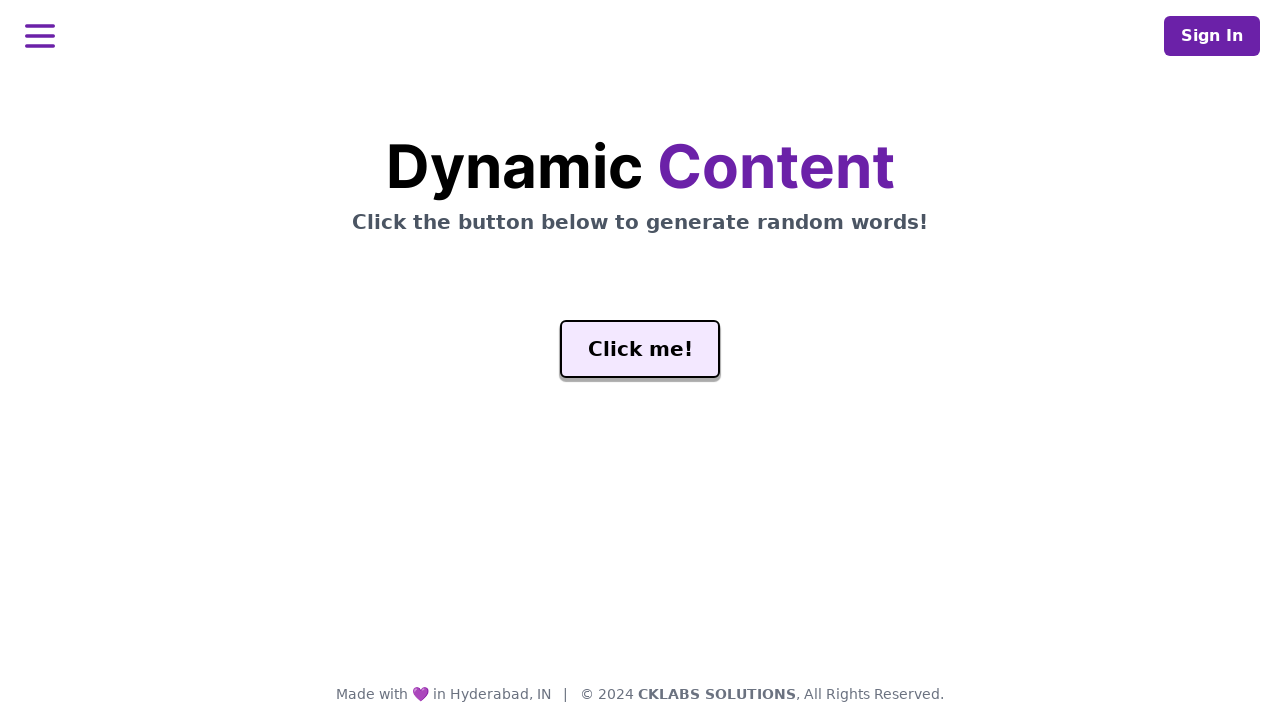

Clicked the generate button to trigger dynamic content at (640, 349) on #genButton
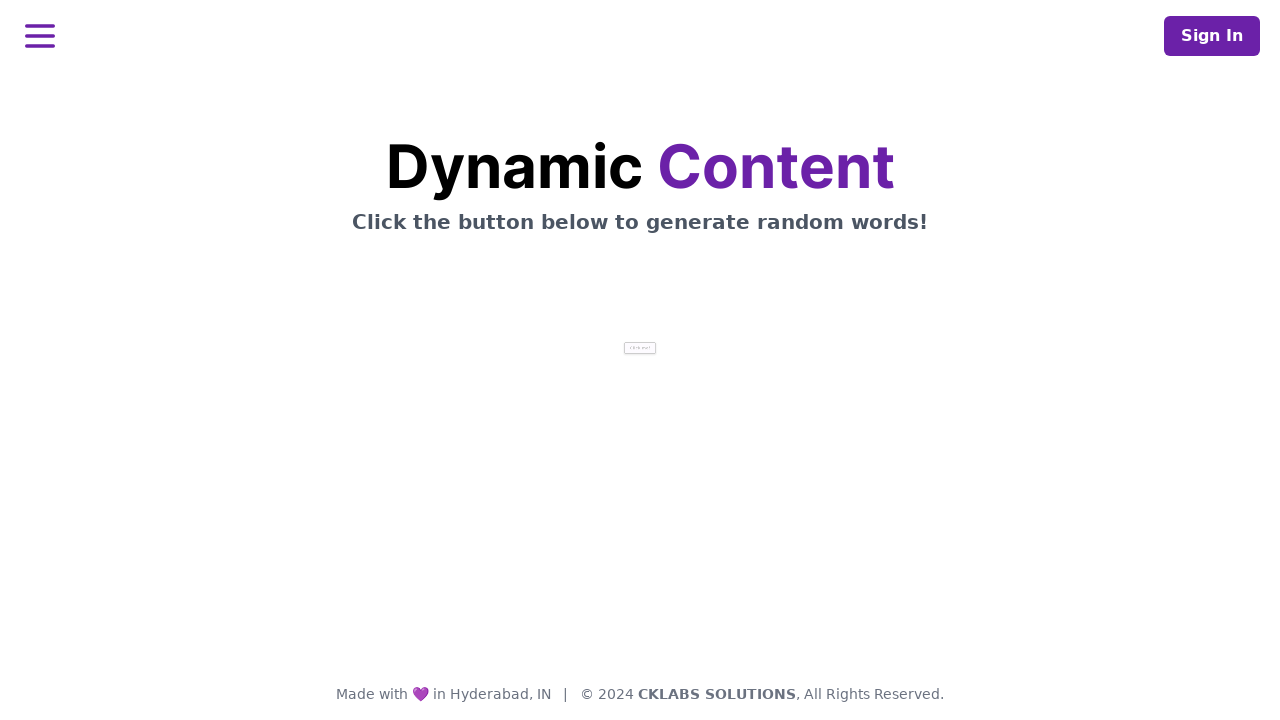

Word element became visible
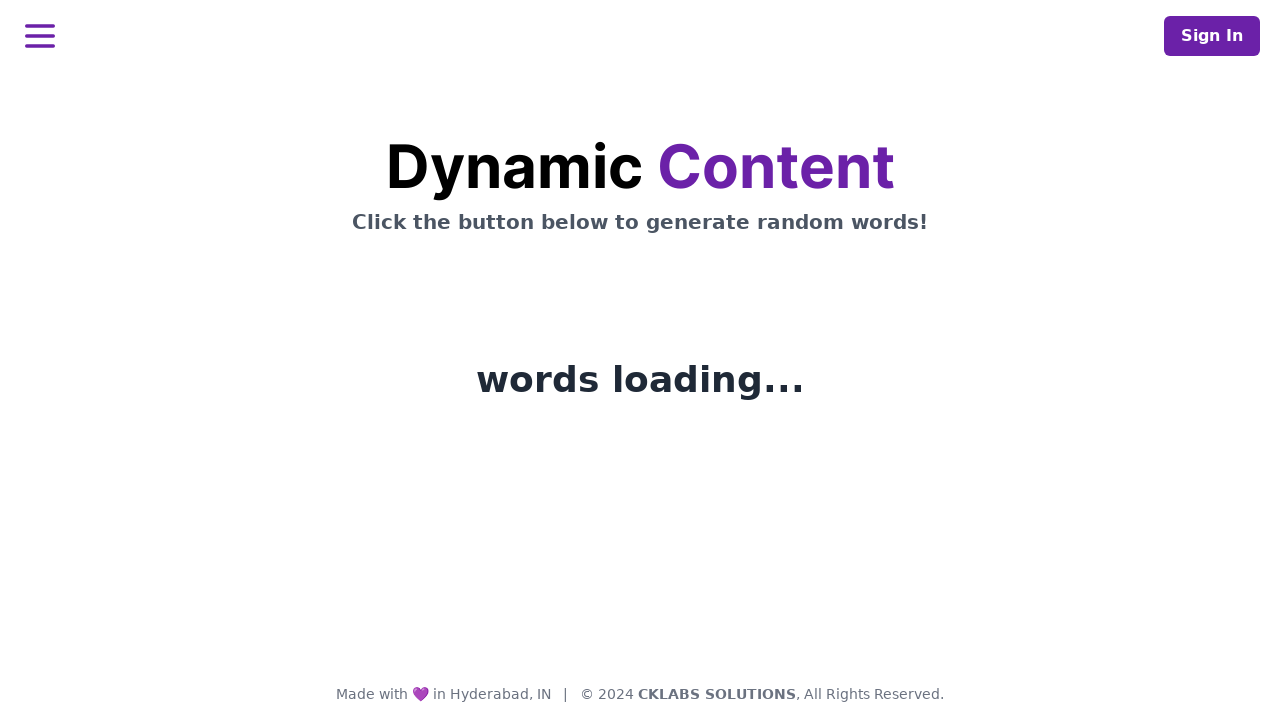

Word 'release' appeared in the content area
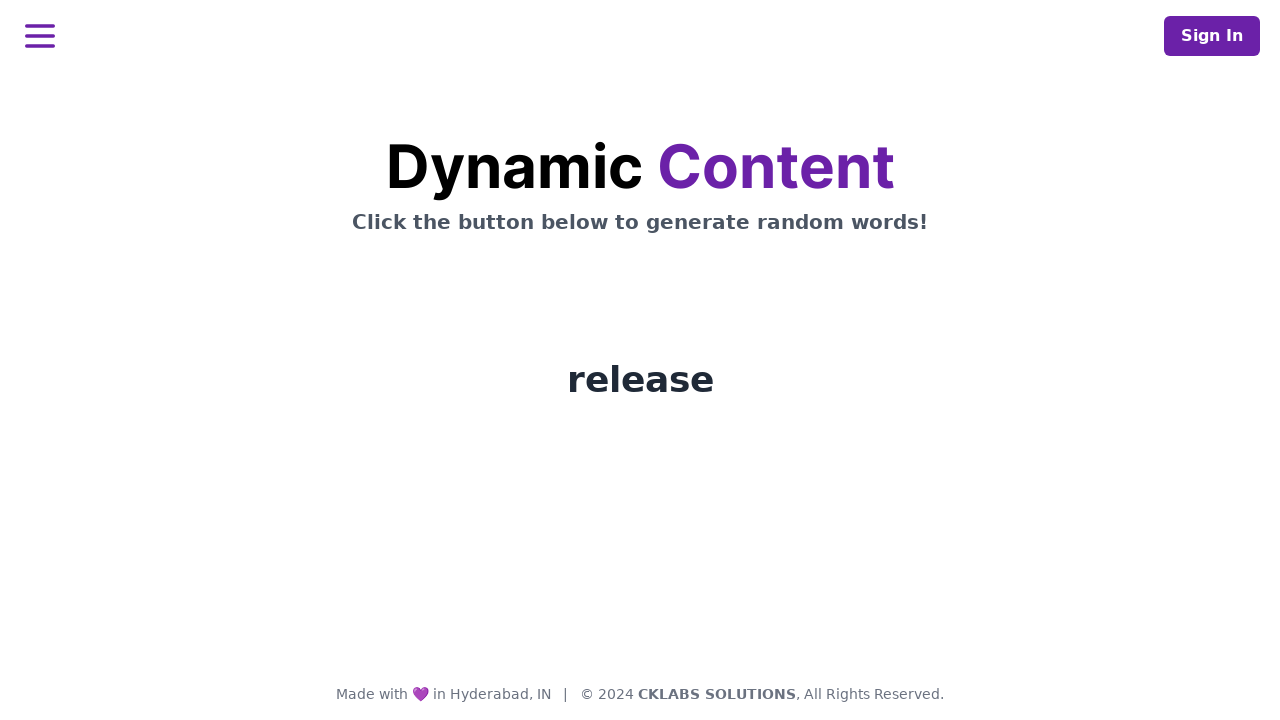

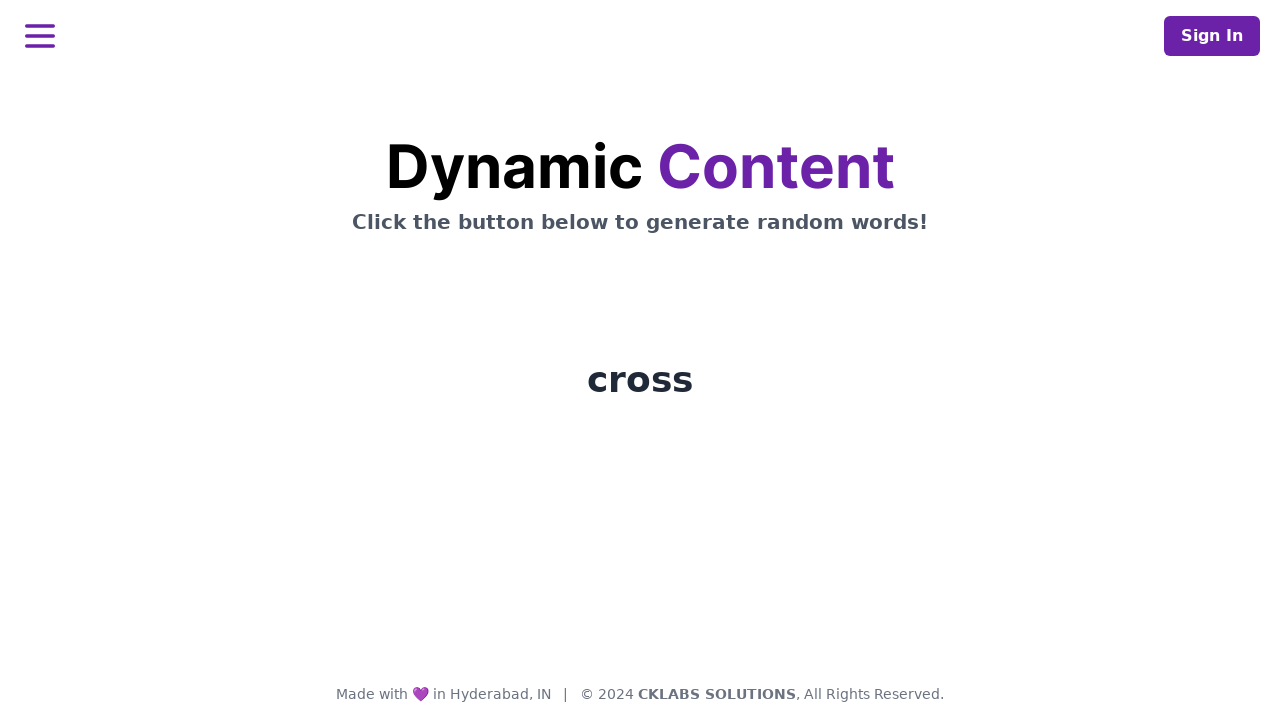